Automates product search on an e-commerce website by navigating to the laptops category and searching for specific products, displaying their details if found or listing available alternatives

Starting URL: https://www.demoblaze.com/

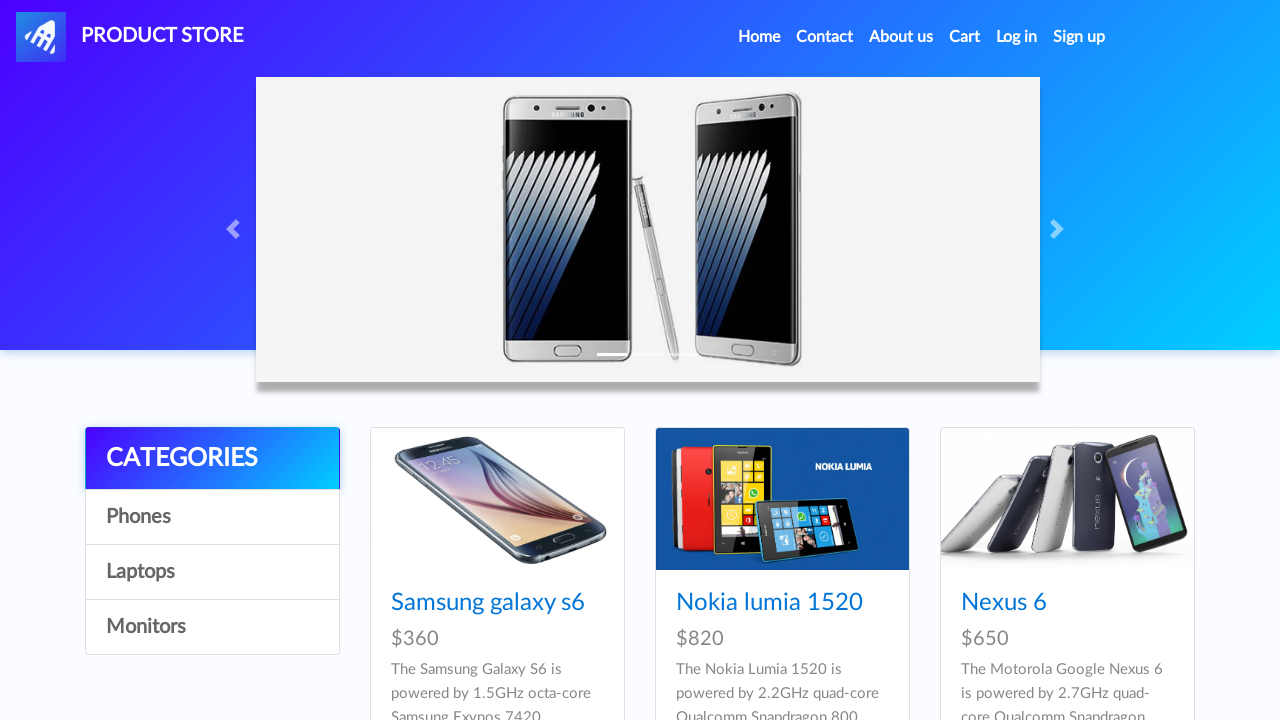

Waited for Laptops category link to be visible
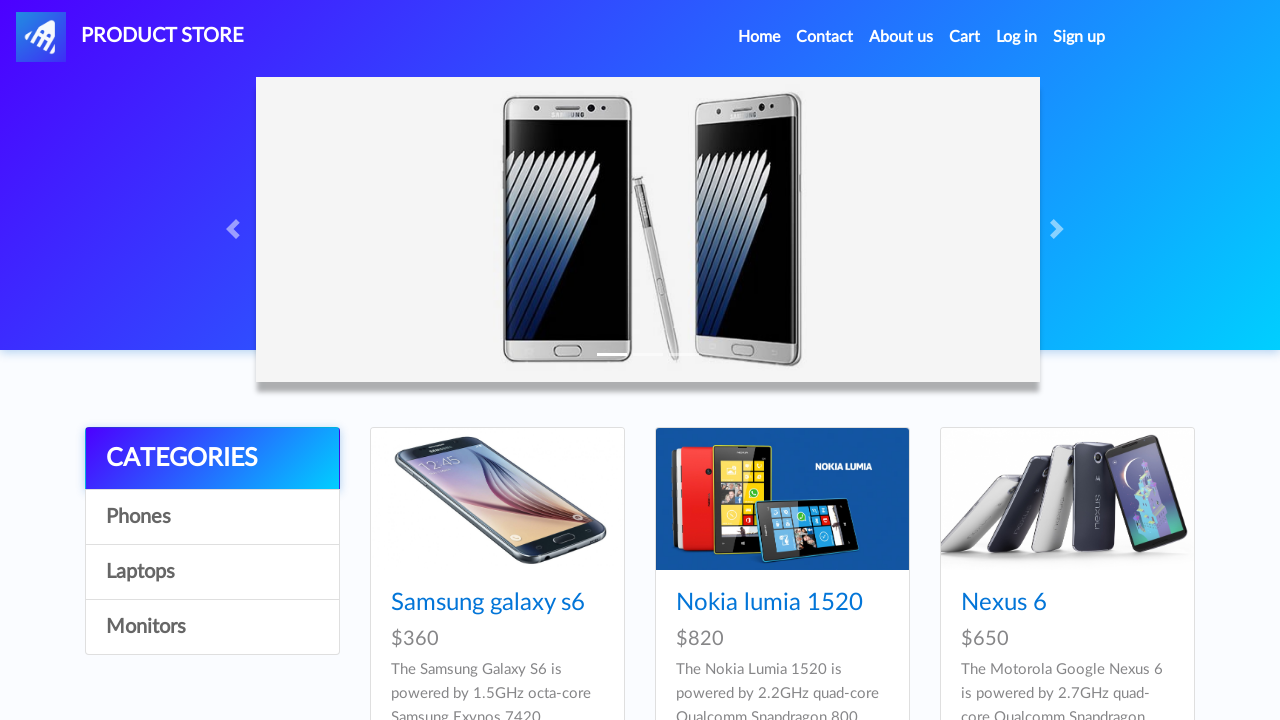

Clicked on Laptops category at (212, 572) on a:has-text('Laptops')
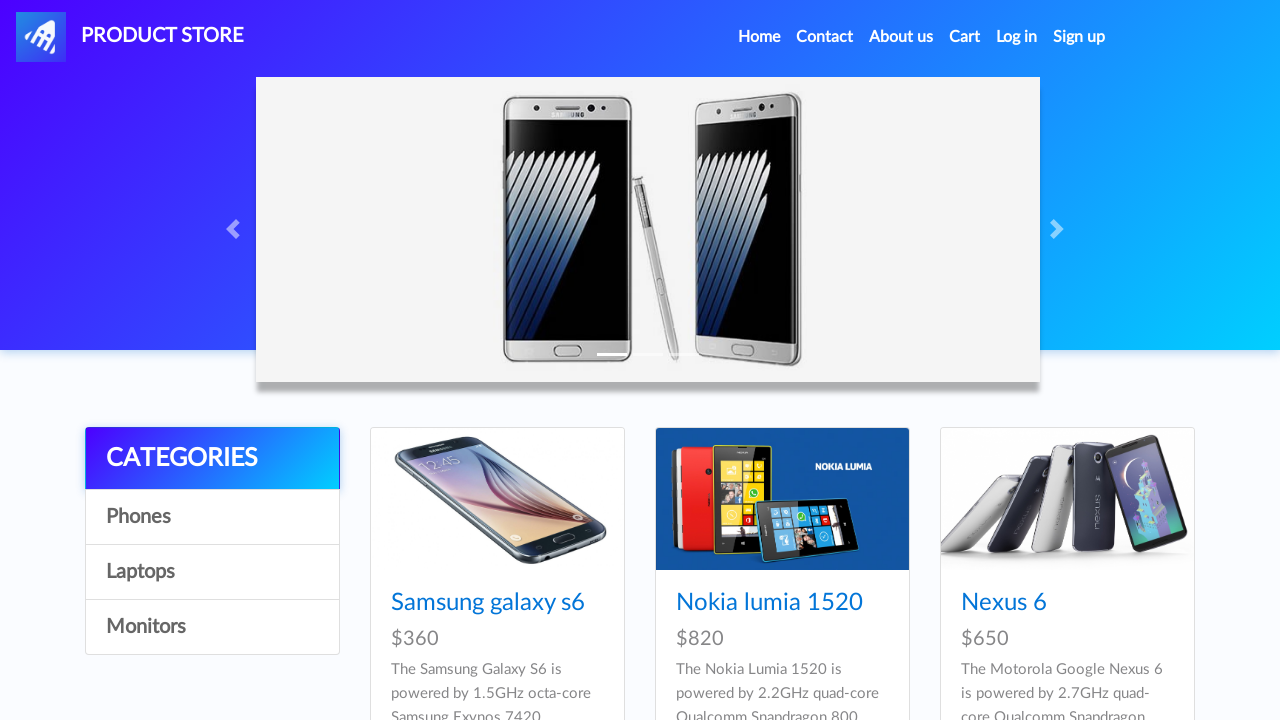

Waited 2 seconds for products to load
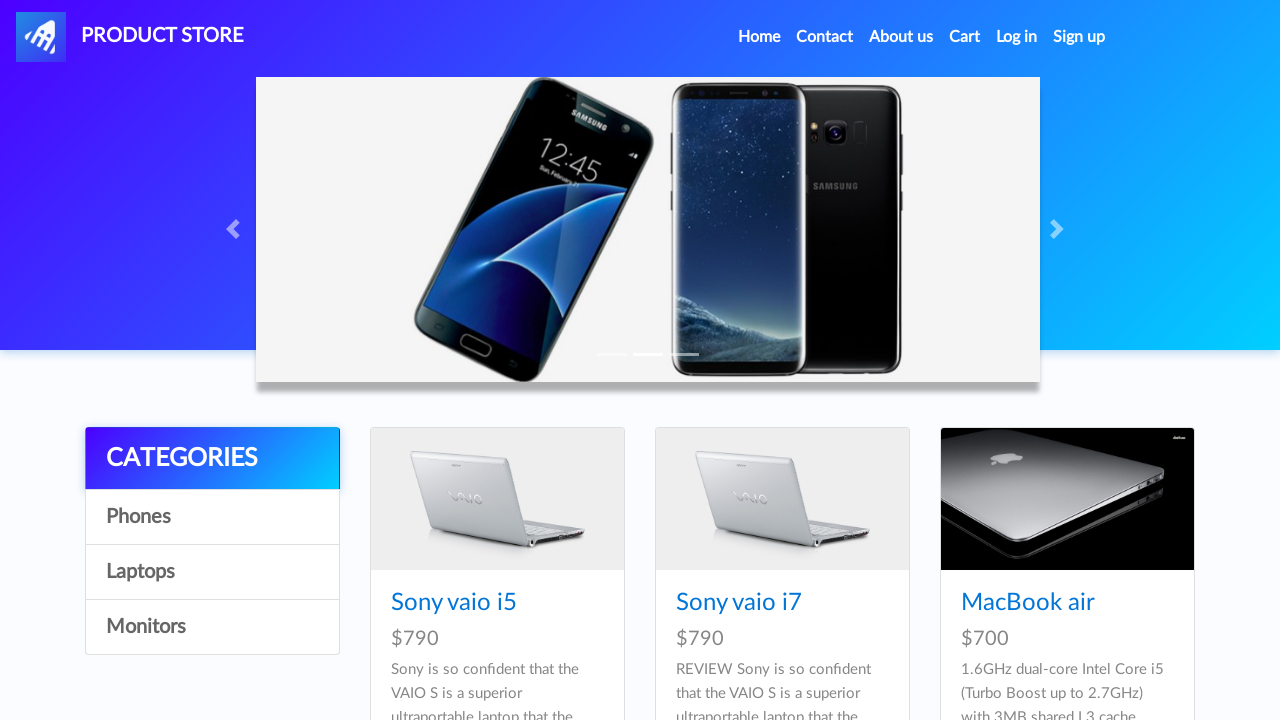

Waited for product 'MacBook air' to be available
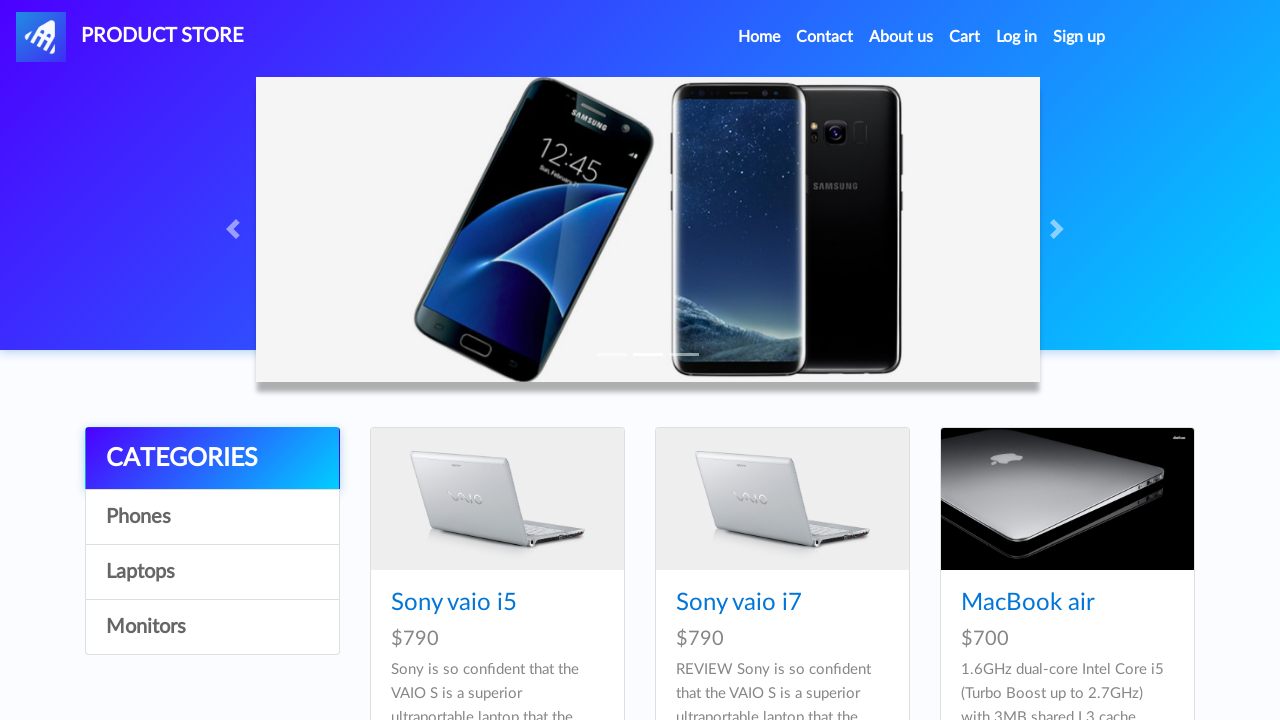

Clicked on product 'MacBook air' at (1028, 603) on a:has-text('MacBook air')
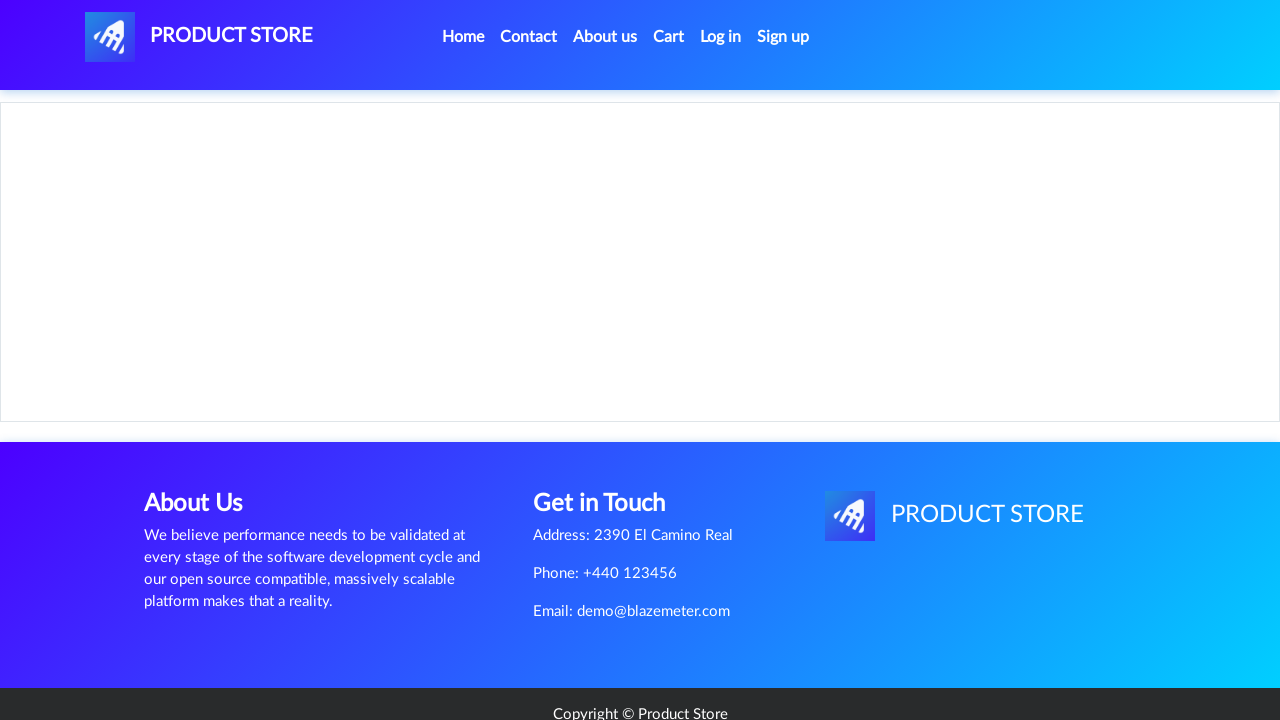

Waited for product details to load
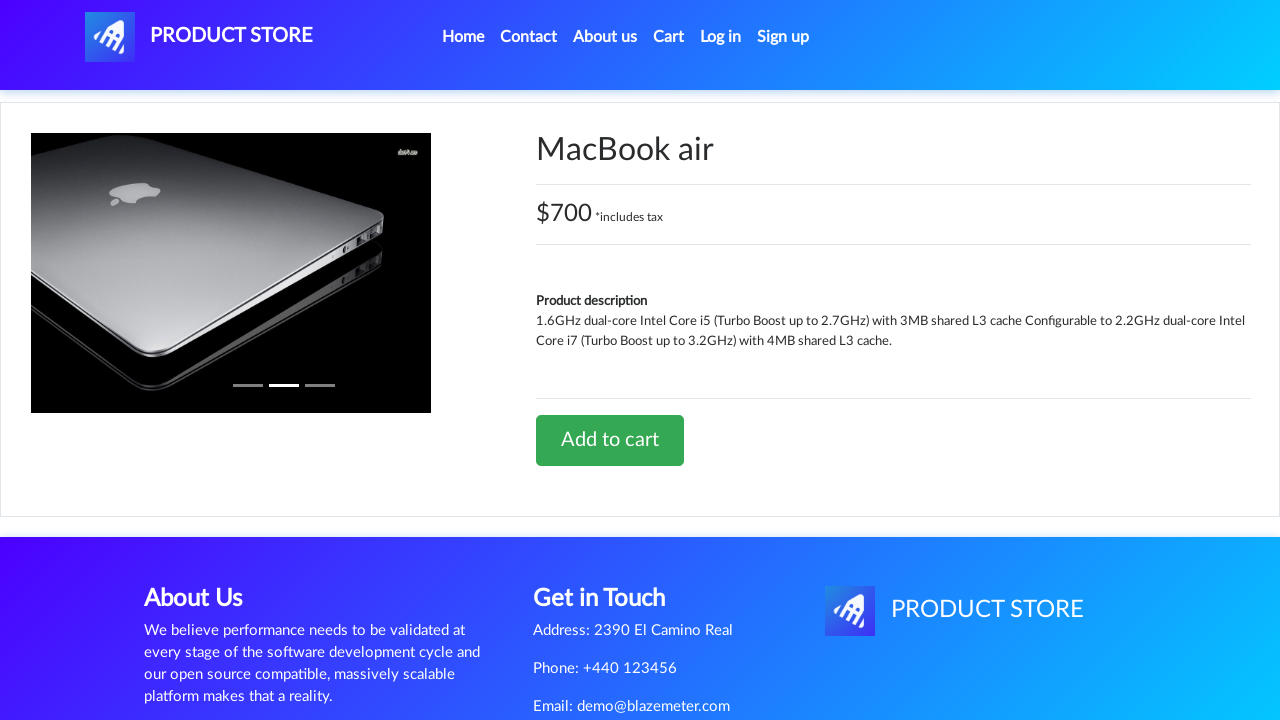

Retrieved product title: MacBook air
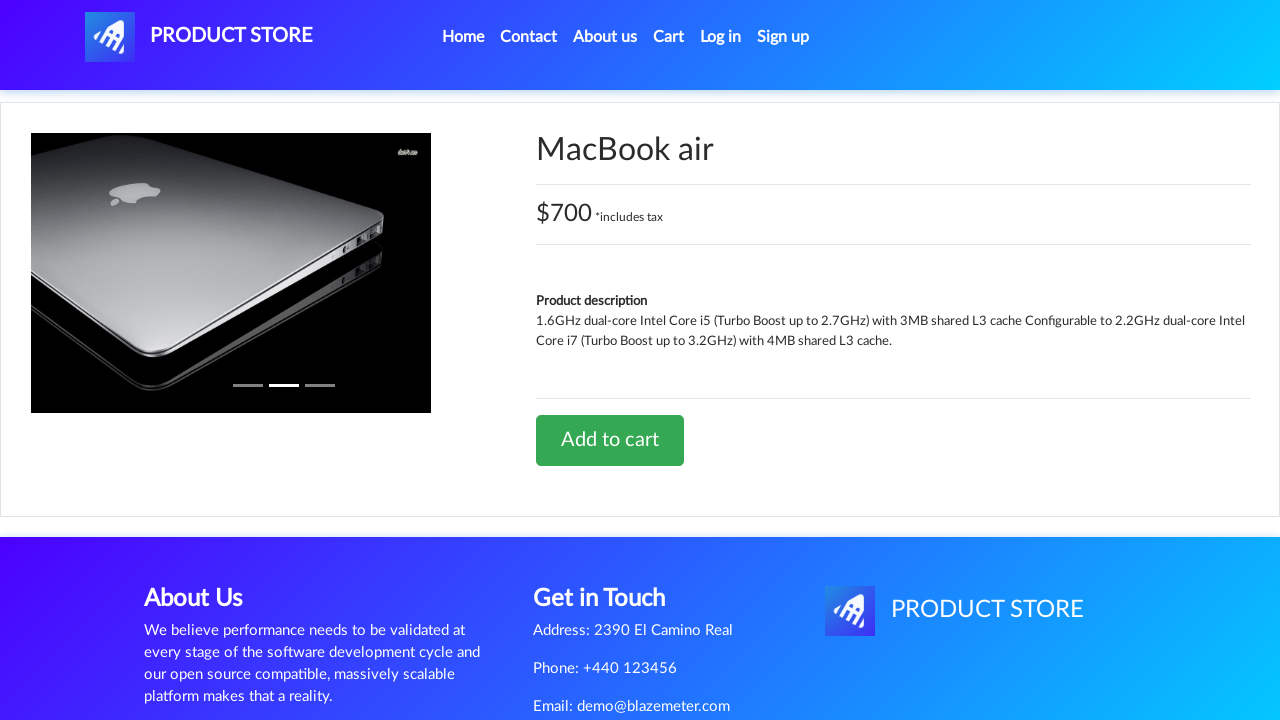

Retrieved product price: $700 *includes tax
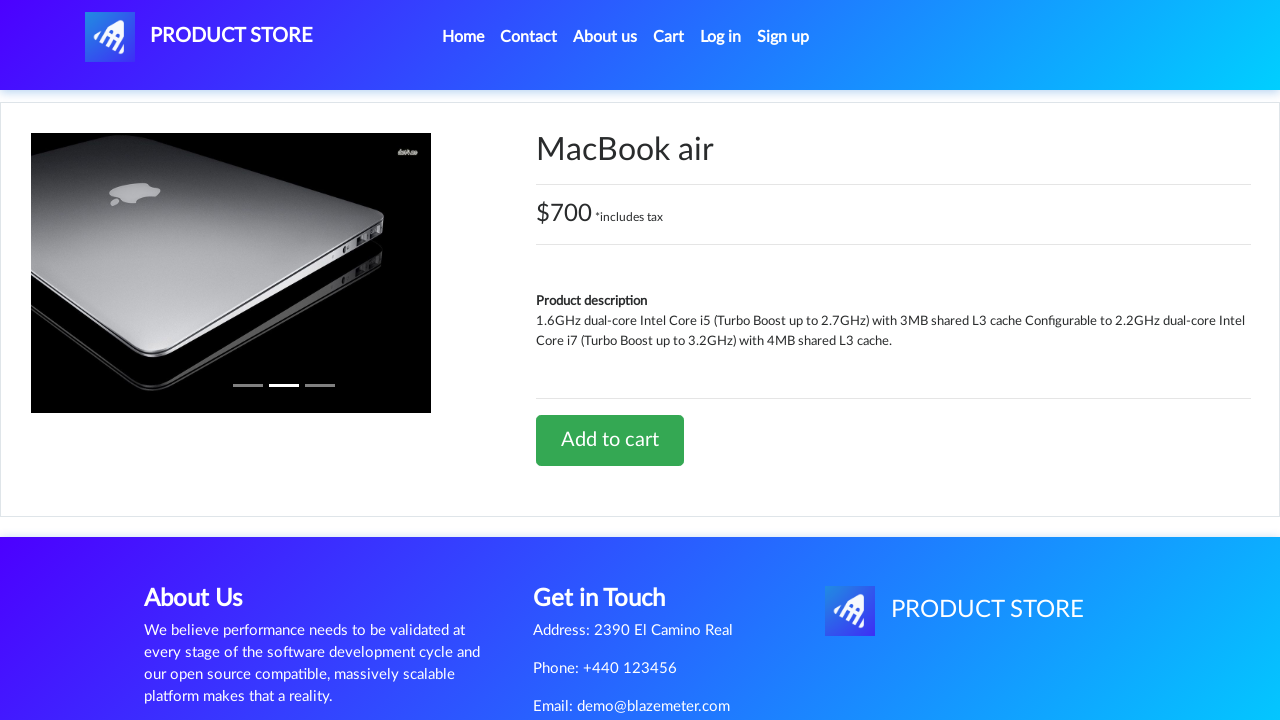

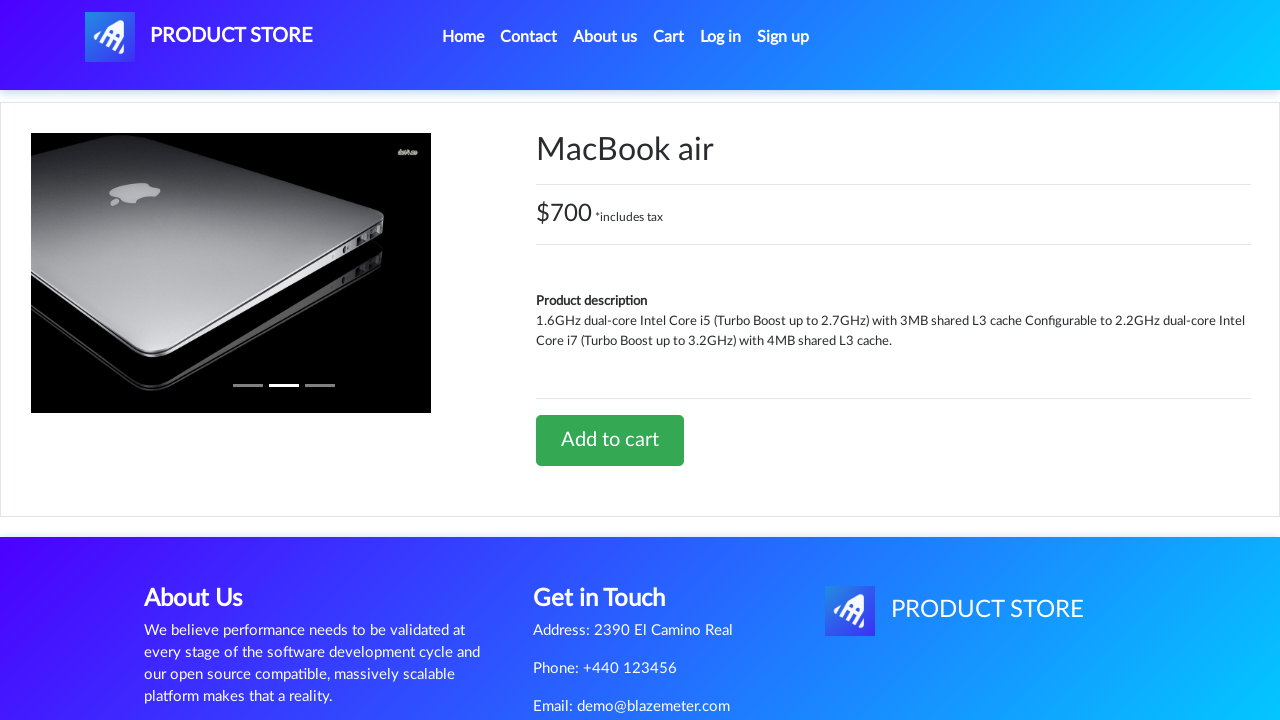